Tests page scrolling functionality by scrolling to various positions on the page including bottom, top, and incremental scrolling by viewport height

Starting URL: https://rahulshettyacademy.com/AutomationPractice/

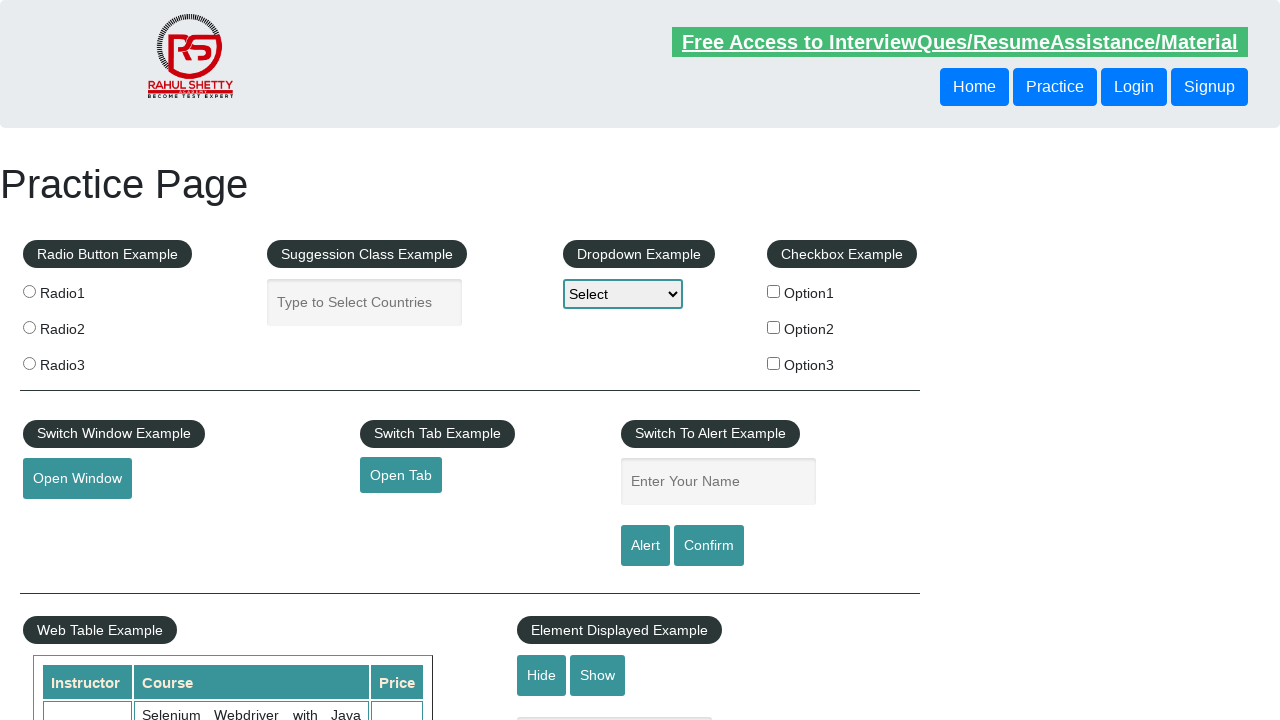

Retrieved total page height
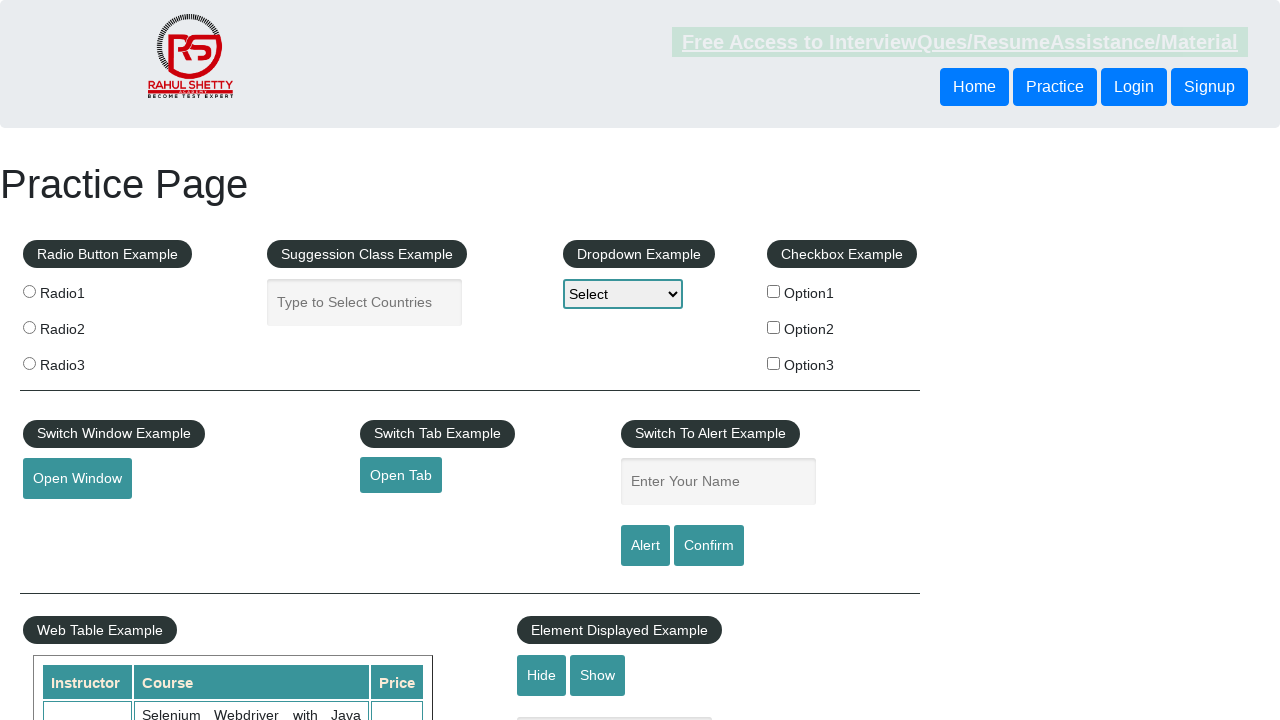

Scrolled to bottom of page
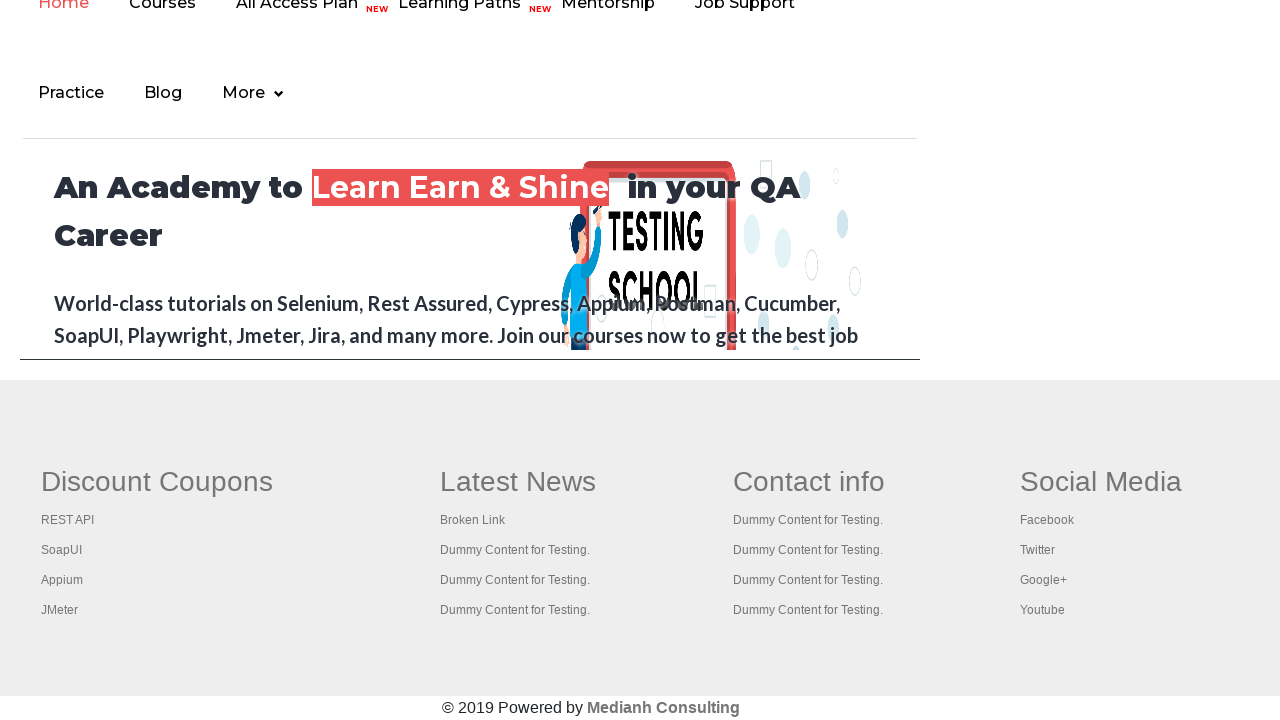

Waited 2 seconds after scrolling to bottom
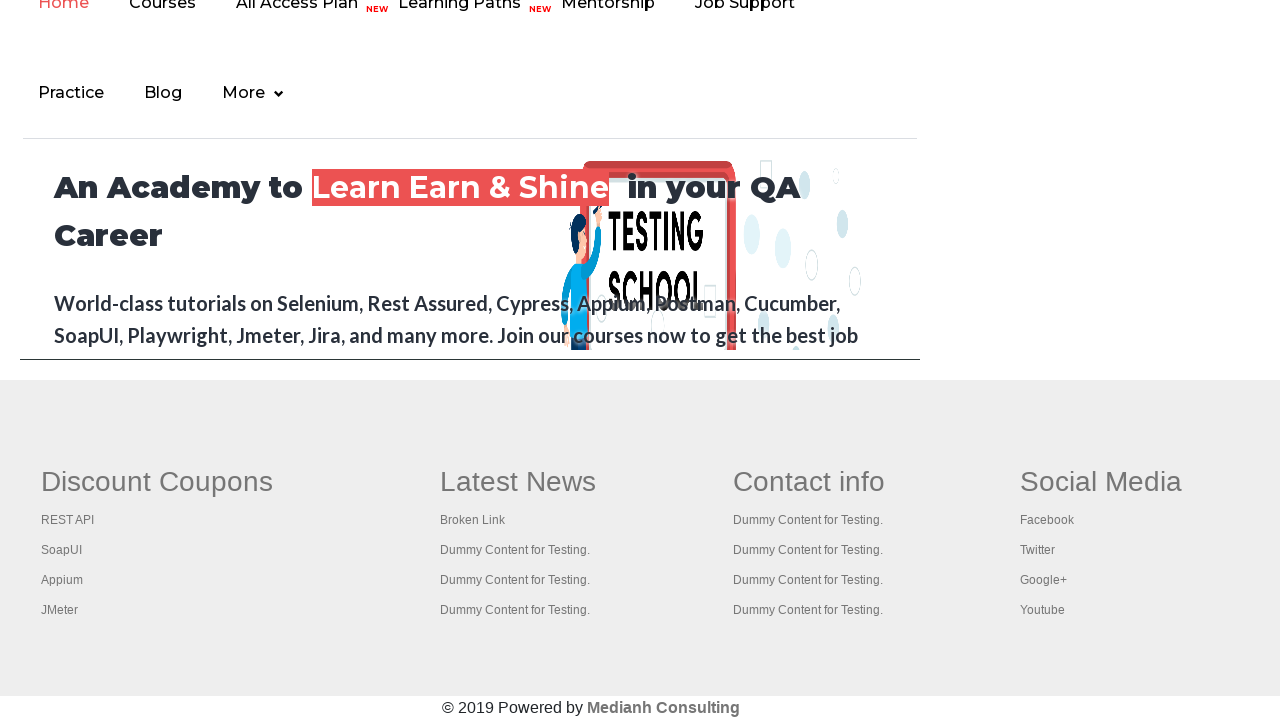

Scrolled back to top of page
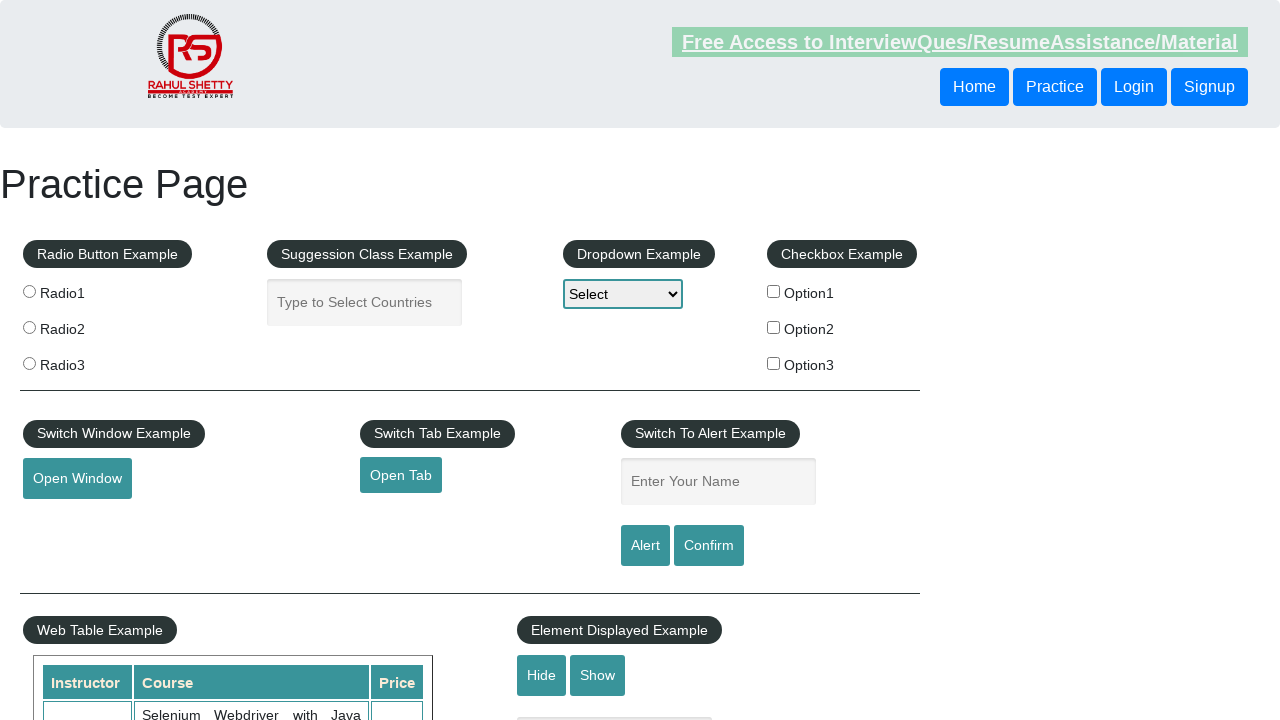

Waited 2 seconds after scrolling to top
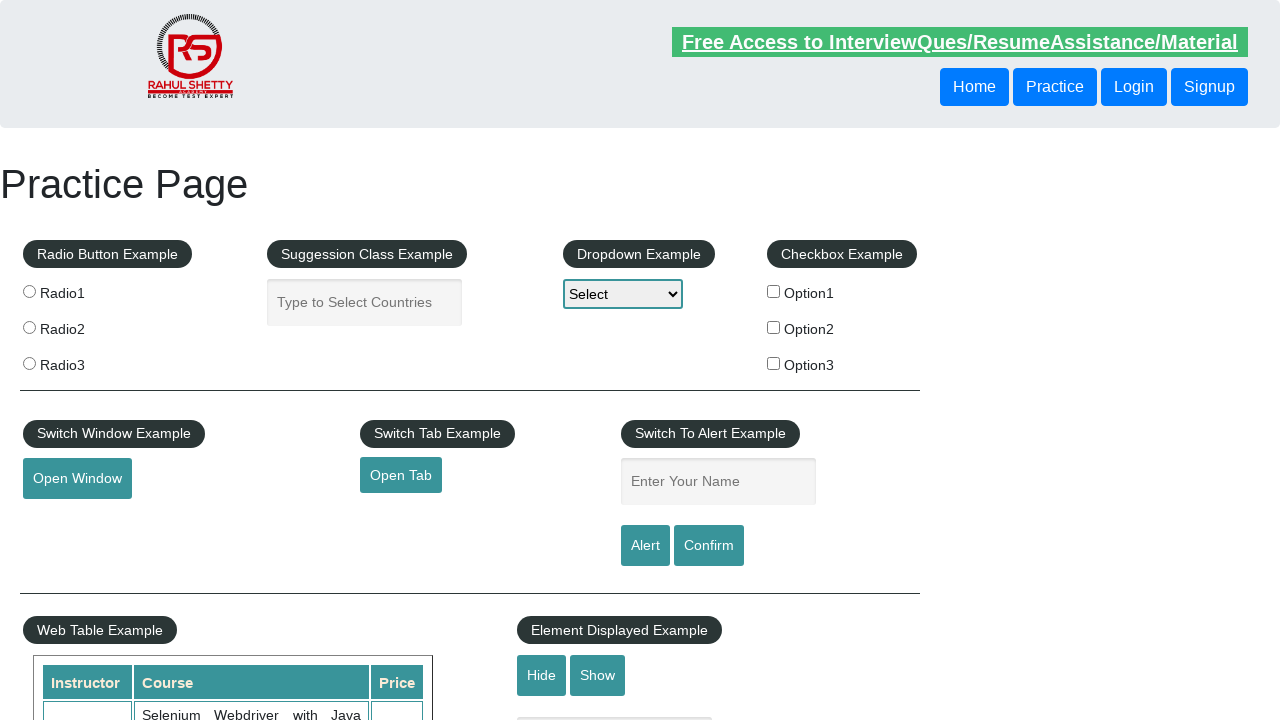

Retrieved viewport height
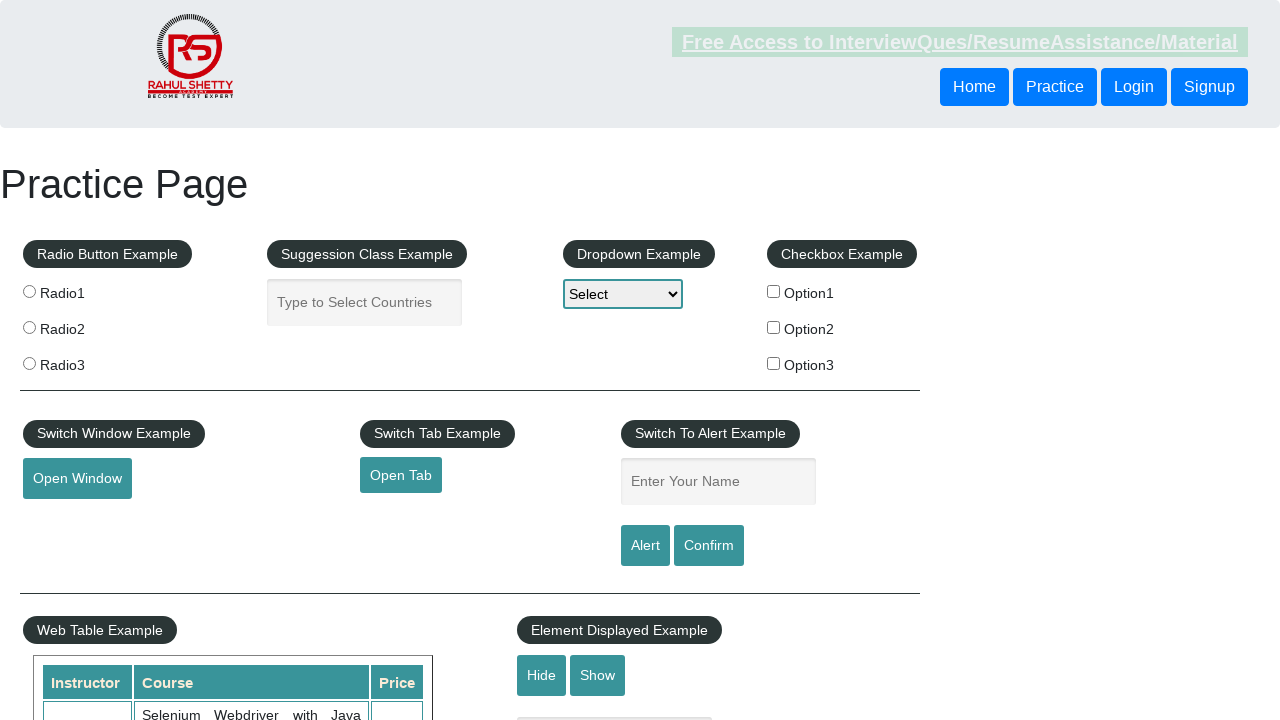

Scrolled down by one viewport height
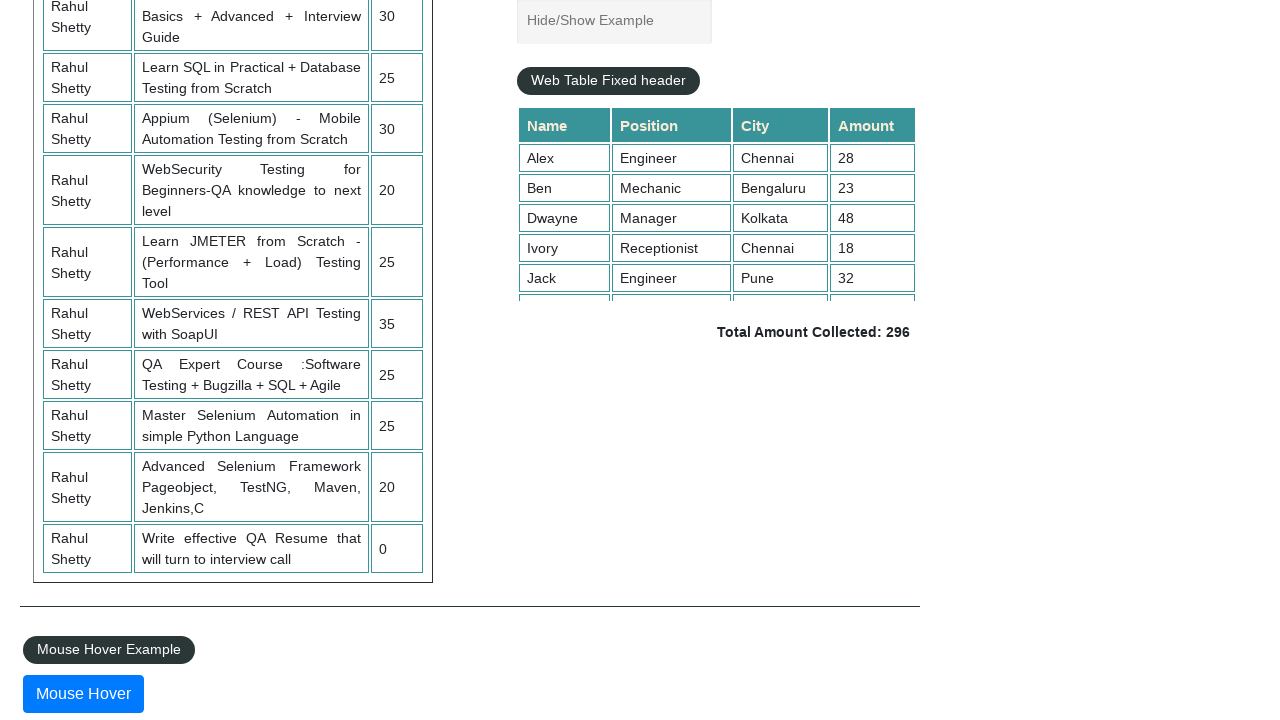

Waited 2 seconds after first incremental scroll
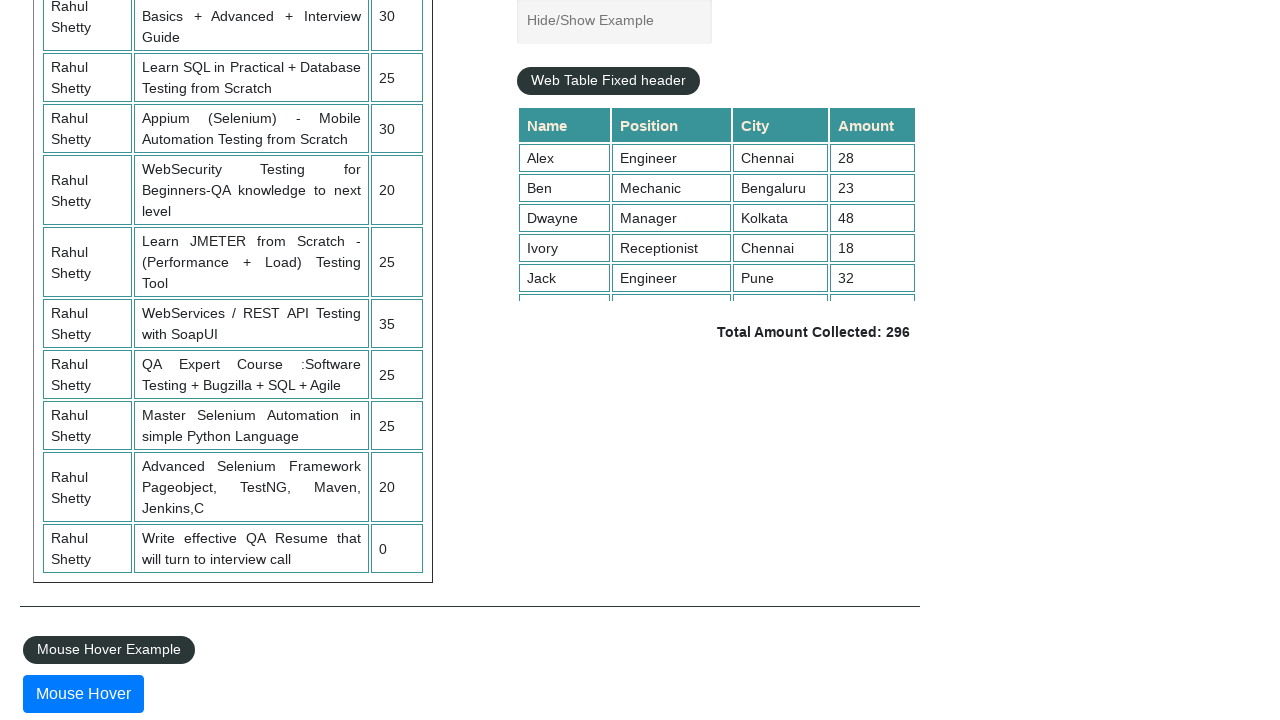

Scrolled down by another viewport height
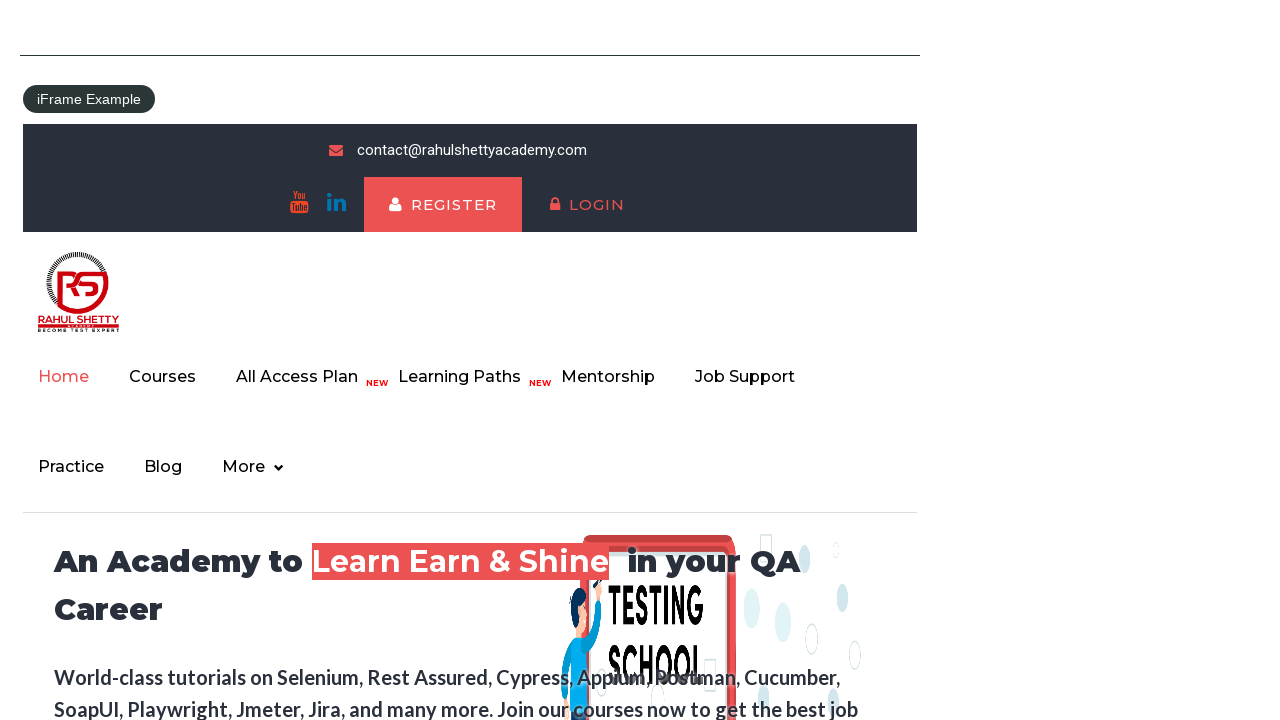

Waited 2 seconds after second incremental scroll
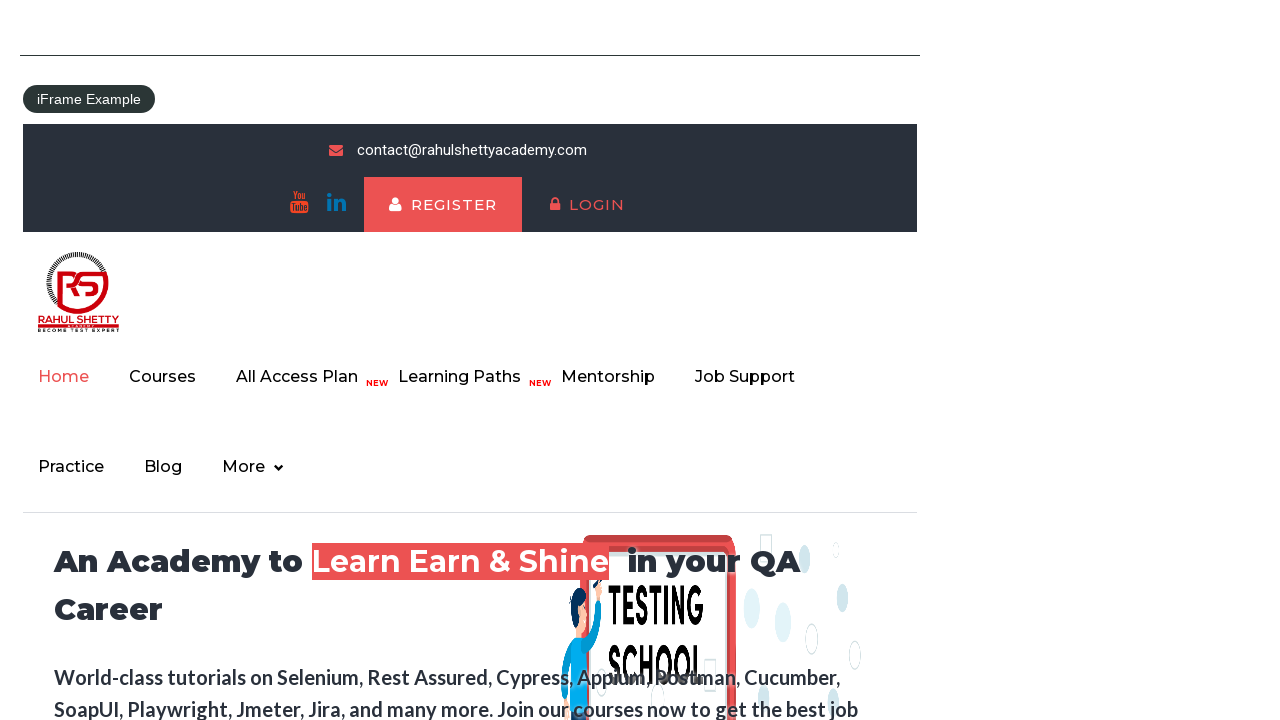

Scrolled down by another viewport height
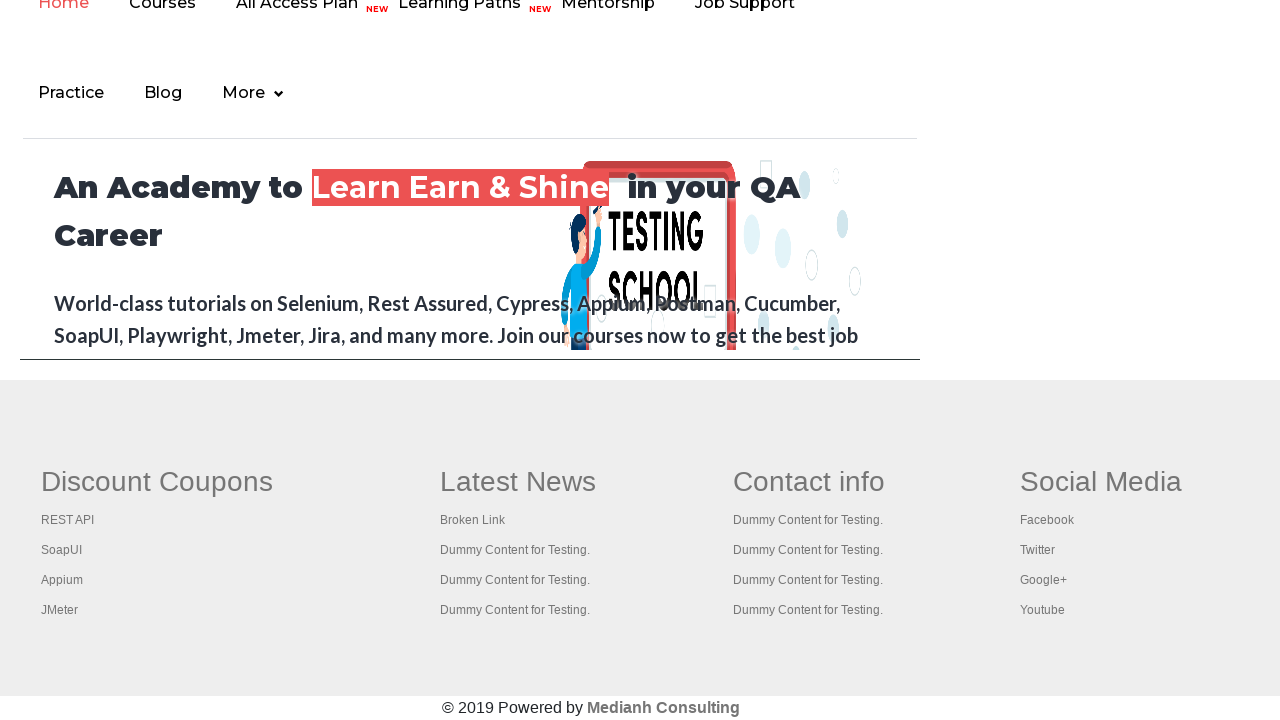

Waited 2 seconds after third incremental scroll
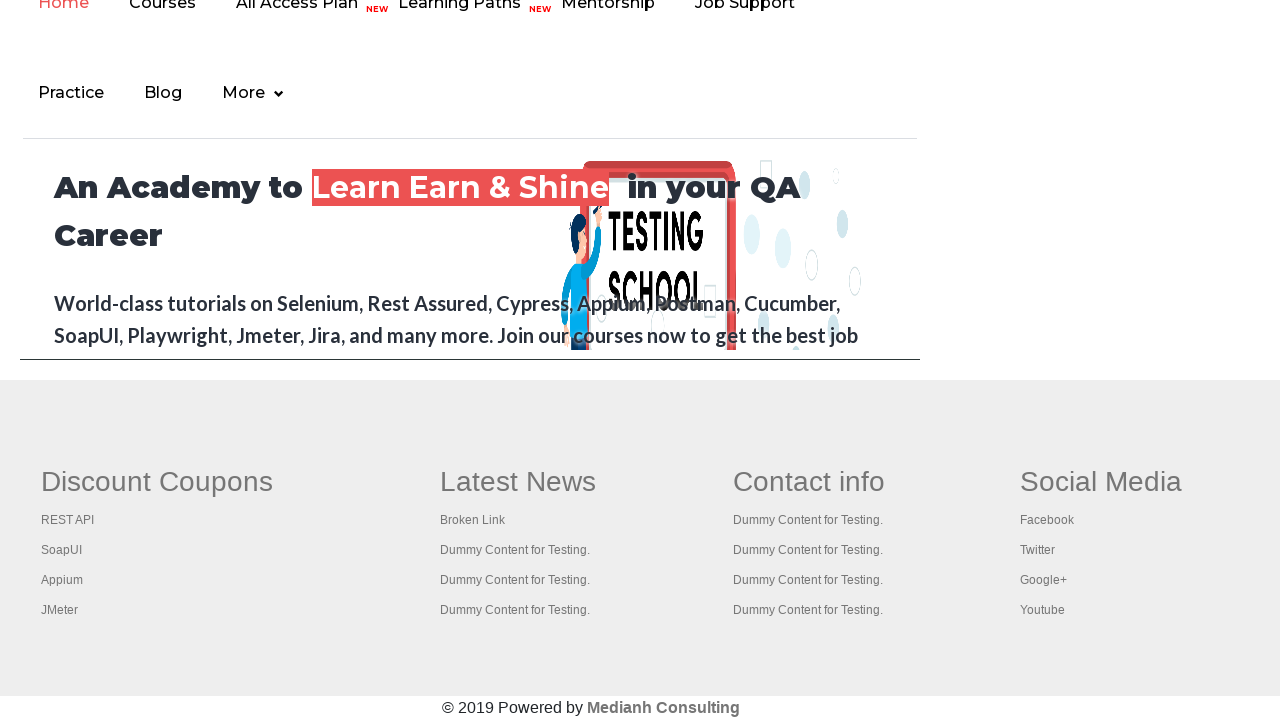

Scrolled back to top of page after incremental scrolling
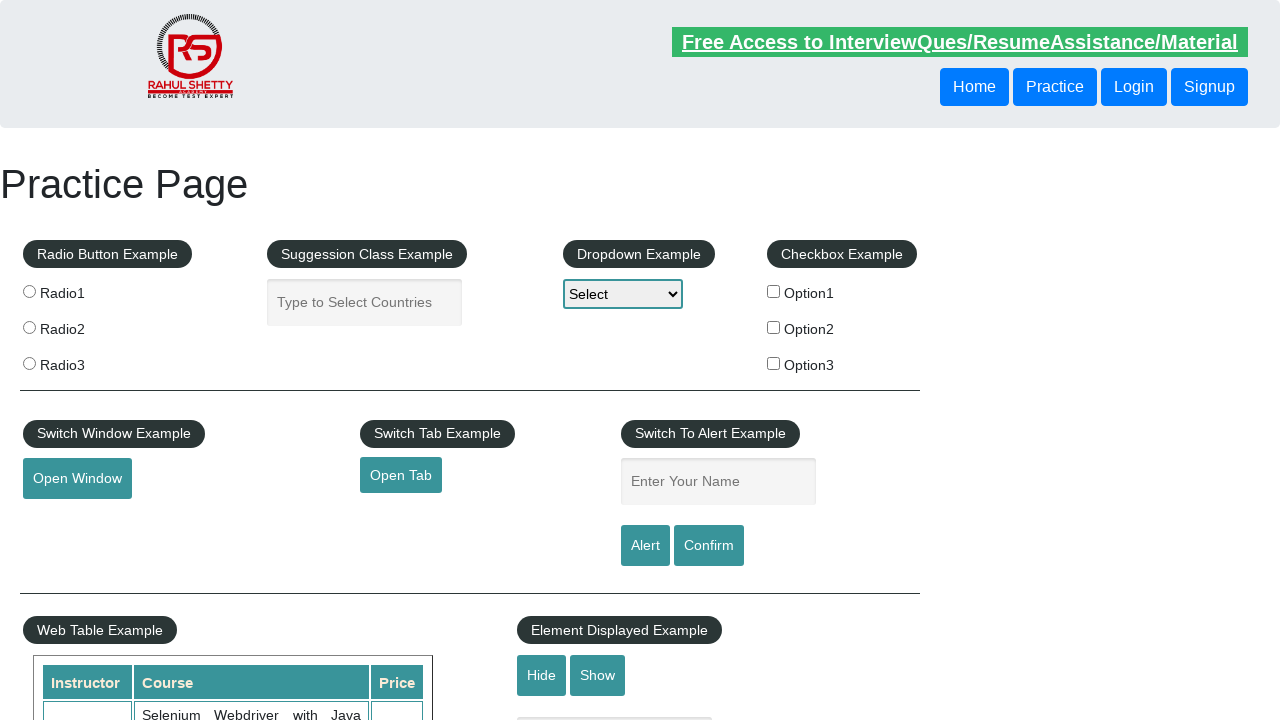

Waited 2 seconds after final scroll to top
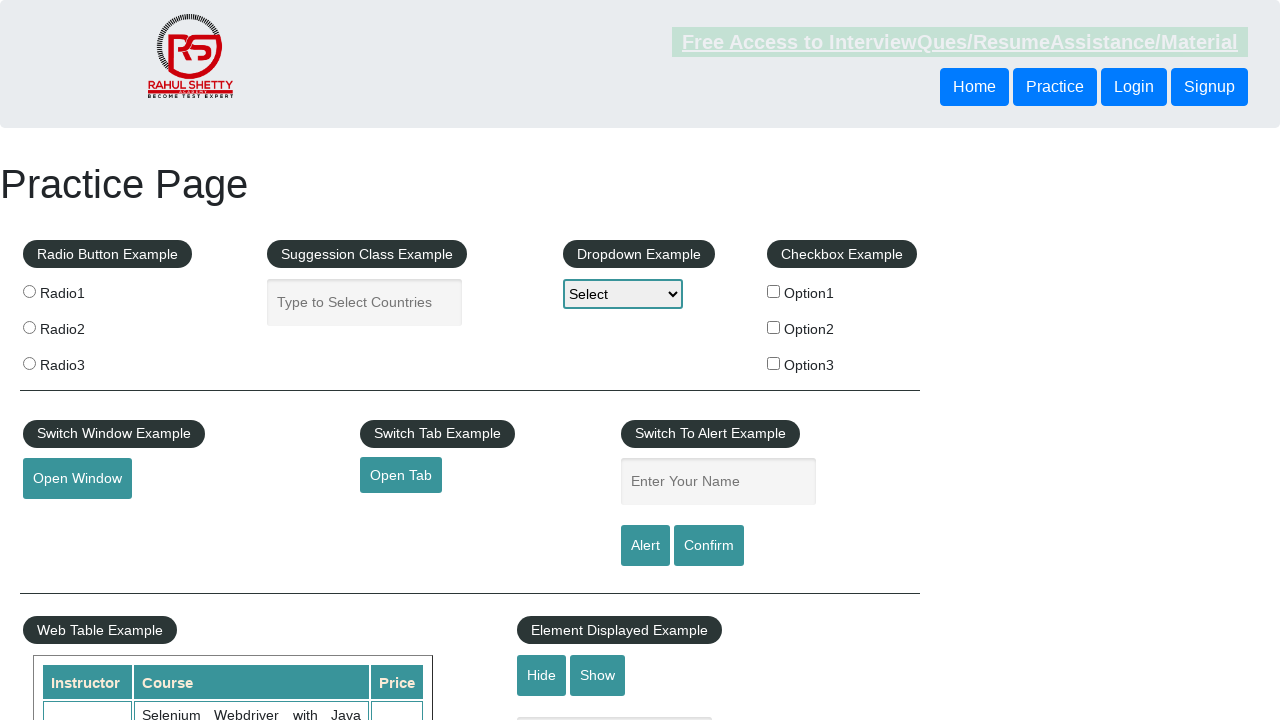

Took full page screenshot
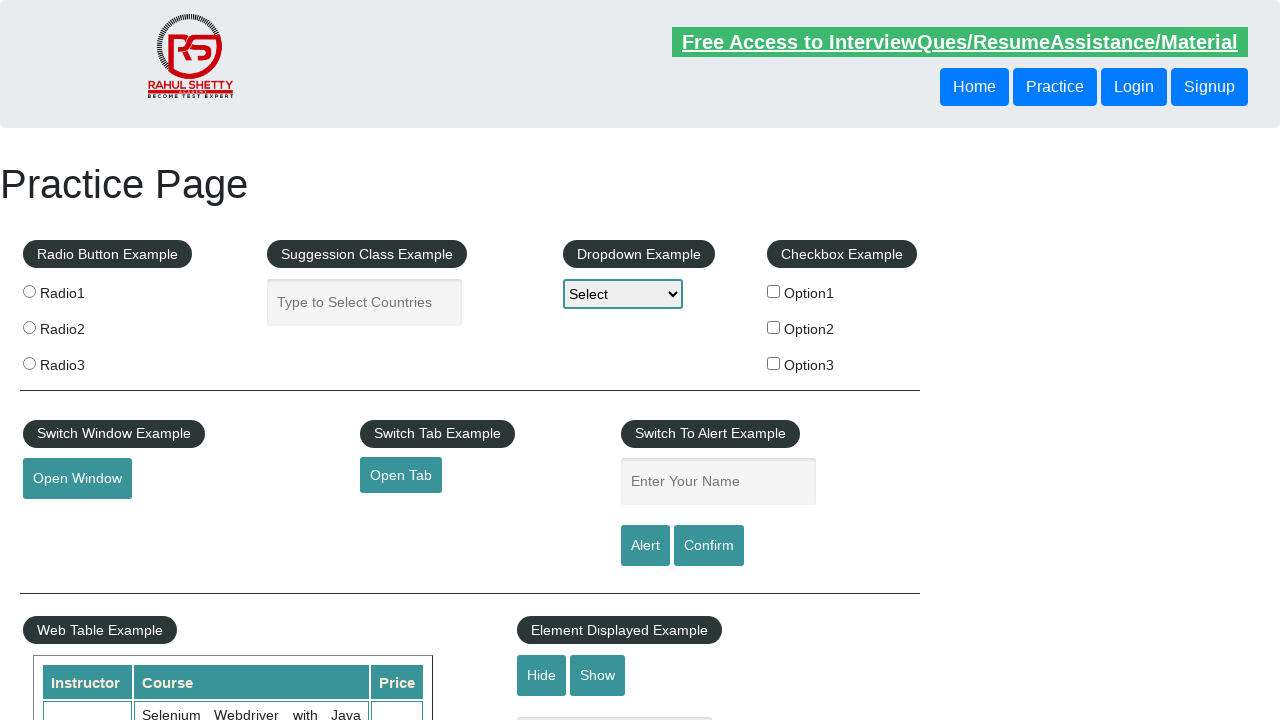

Took screenshot of h1 header element
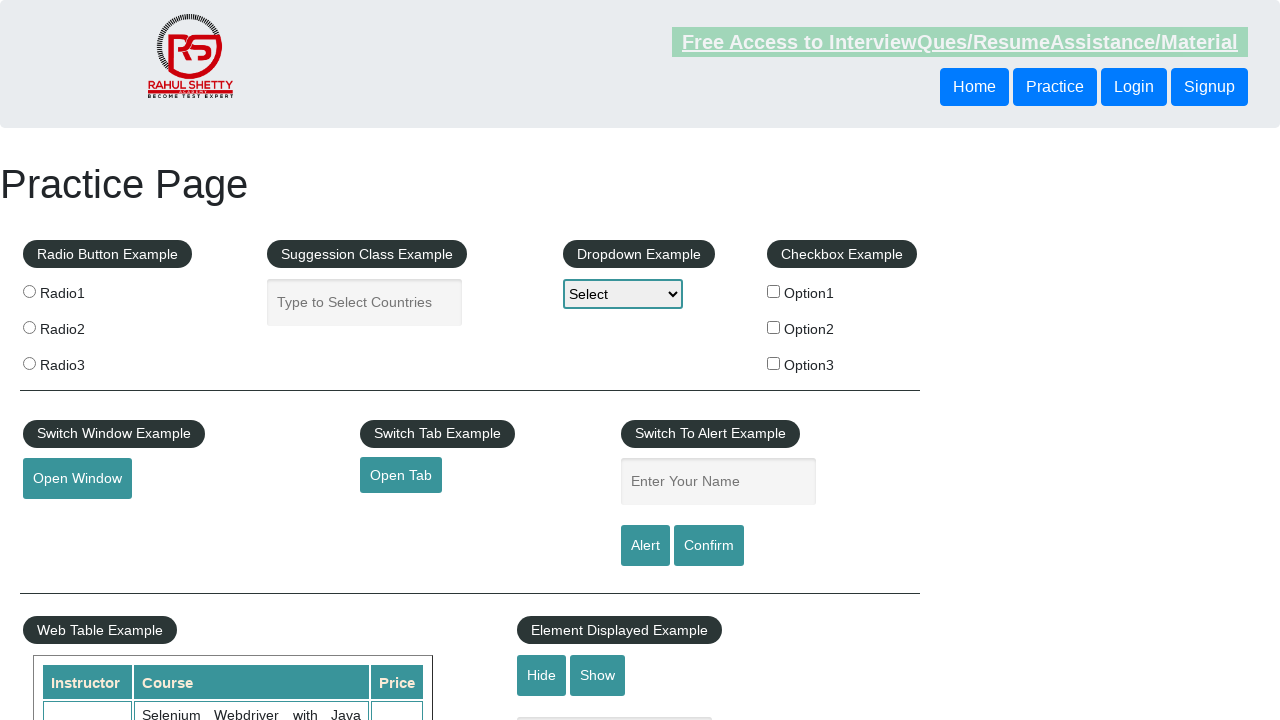

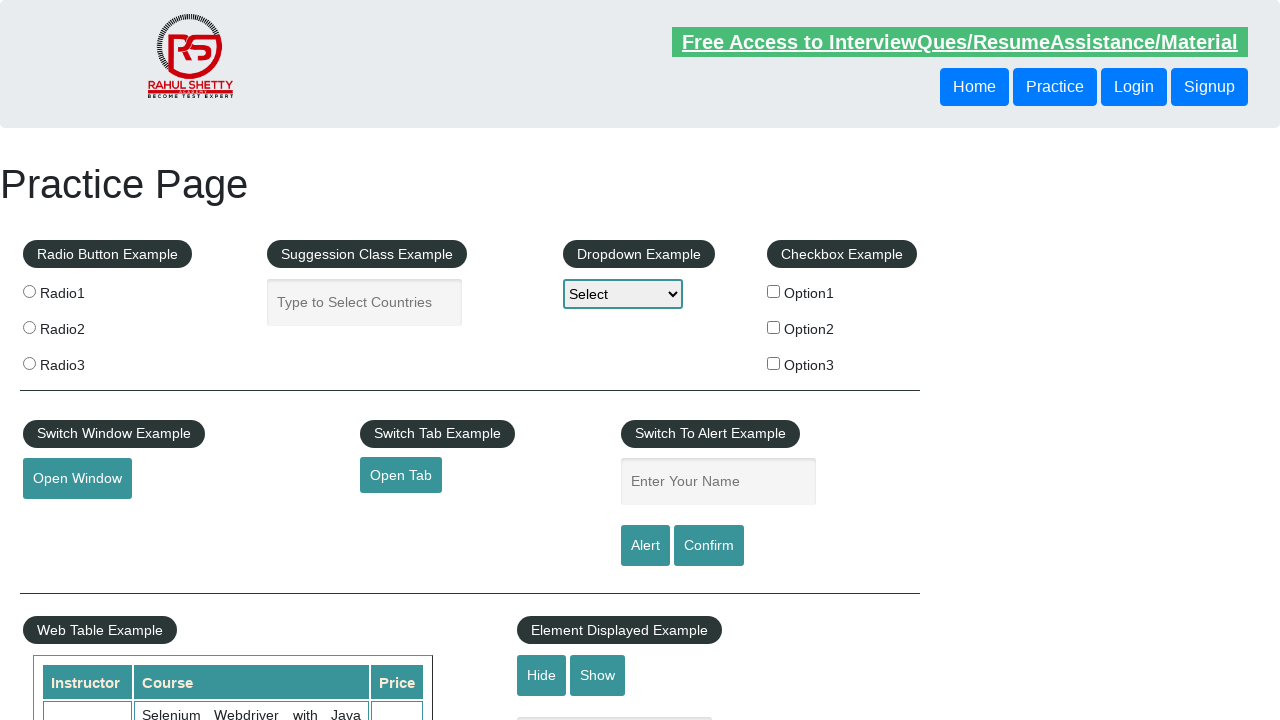